Tests tooltip display on hover by moving mouse over an input field and verifying the tooltip appears

Starting URL: https://automationfc.github.io/jquery-tooltip/

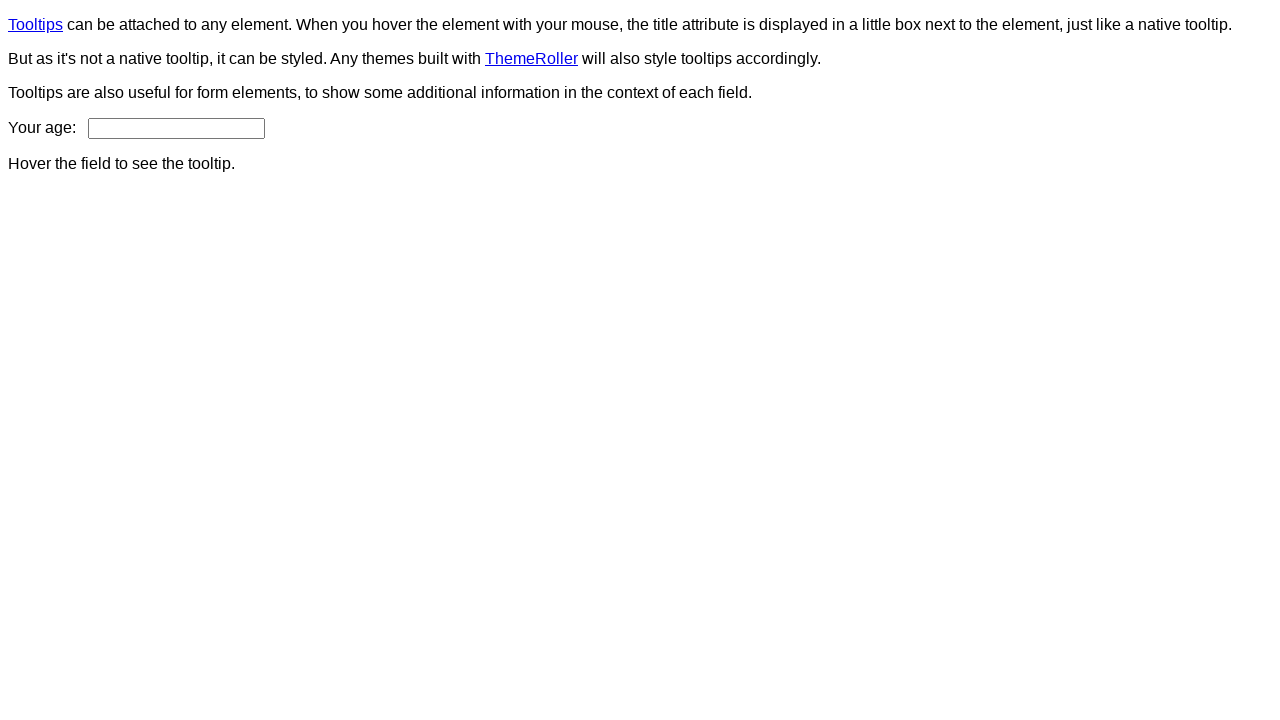

Navigated to jQuery tooltip test page
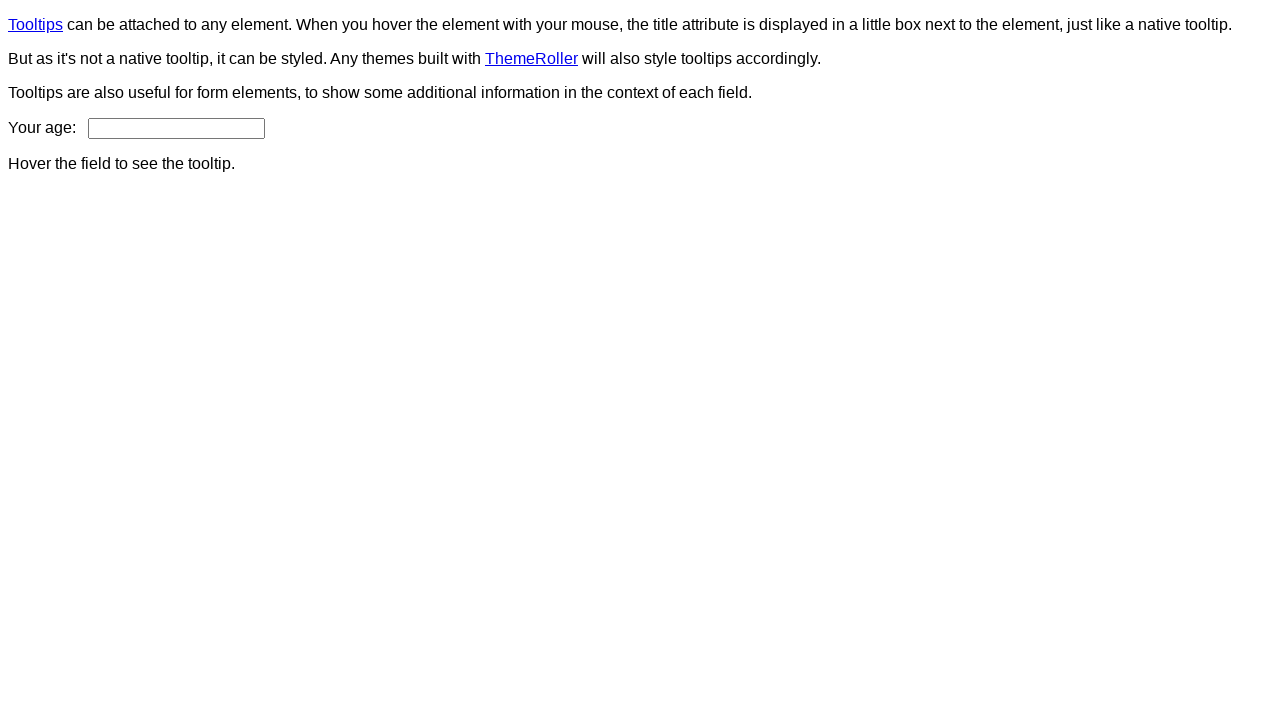

Hovered over age input field to trigger tooltip at (176, 128) on input#age
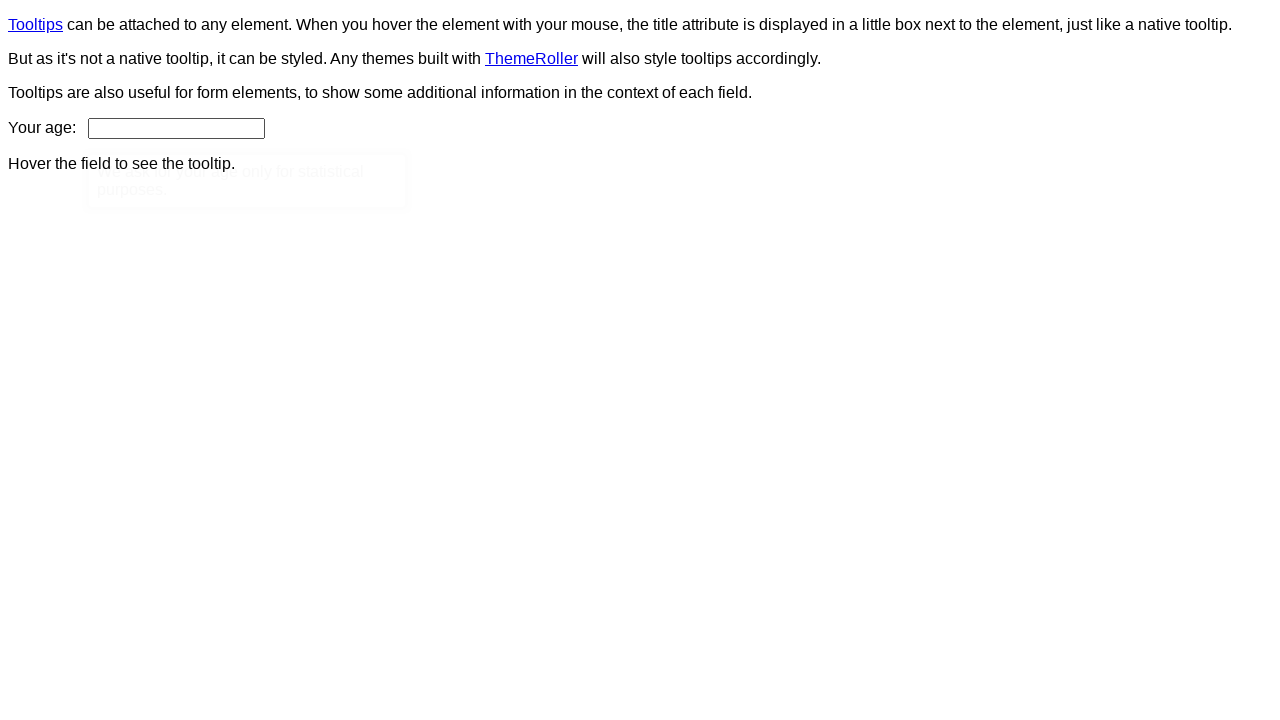

Verified tooltip with text 'We ask for your age only for statistical purposes.' is visible
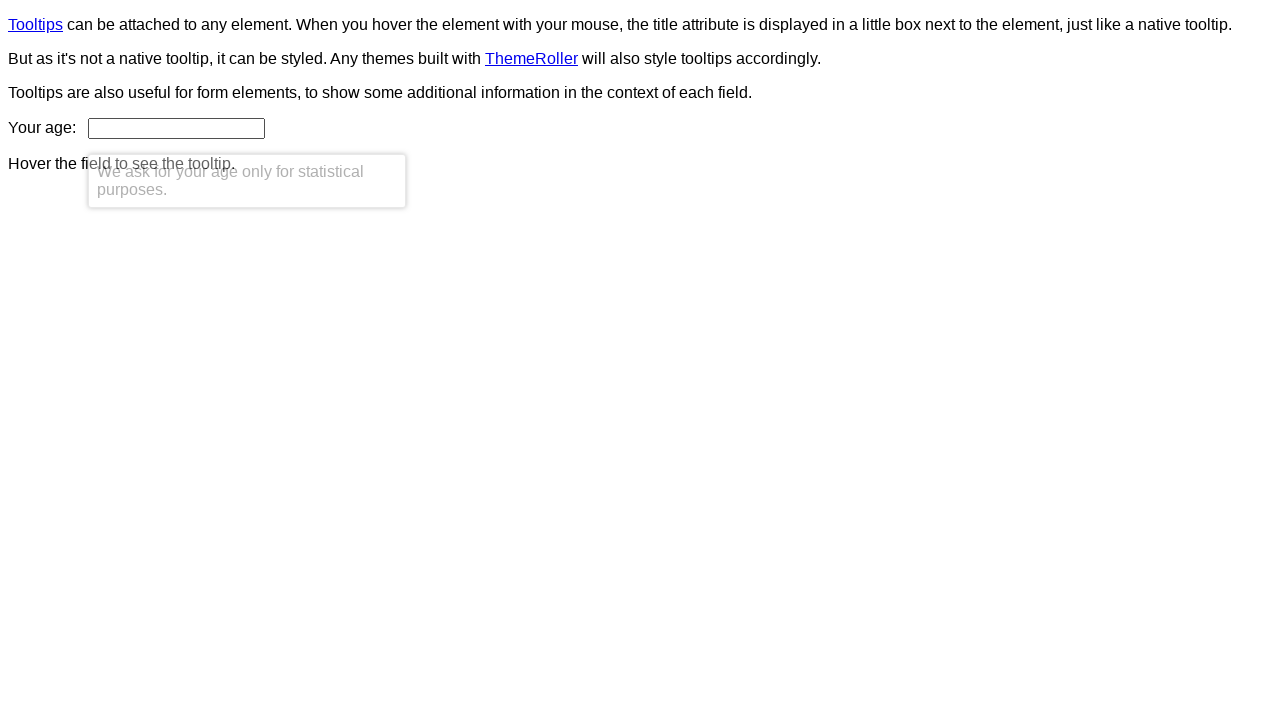

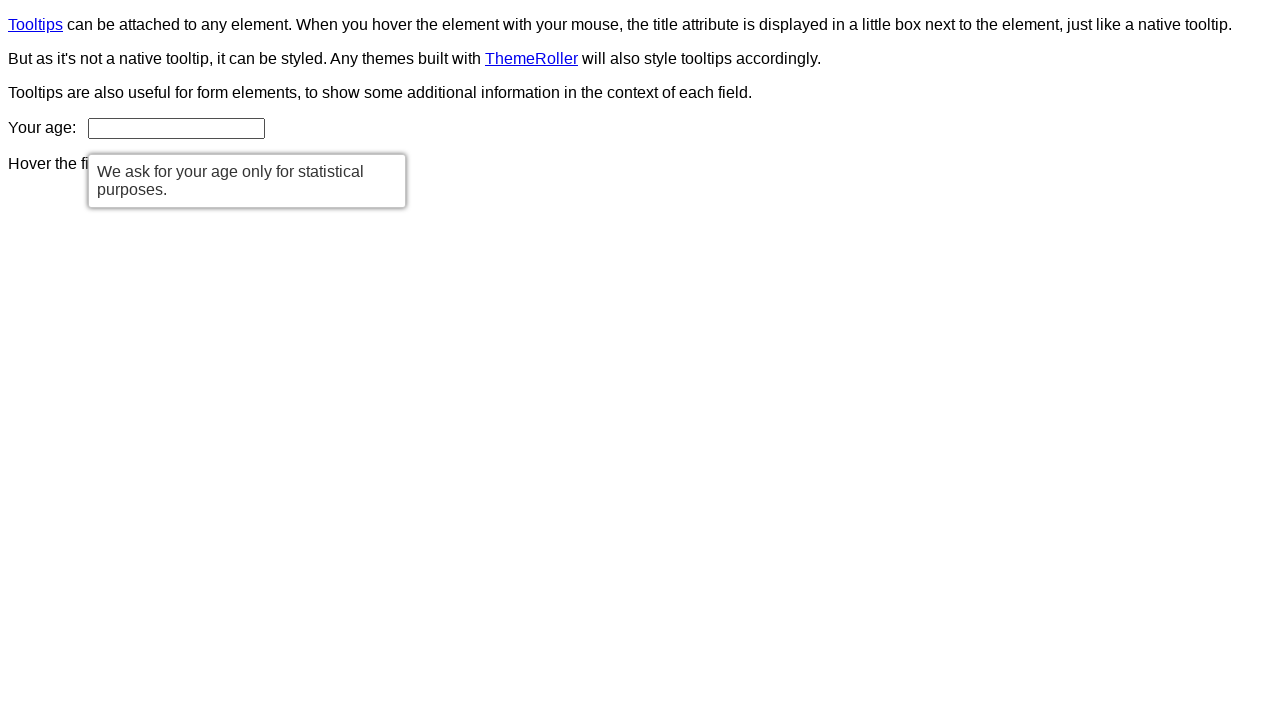